Tests radio button selection by randomly selecting one of the gender radio buttons on the practice form

Starting URL: https://demoqa.com/automation-practice-form

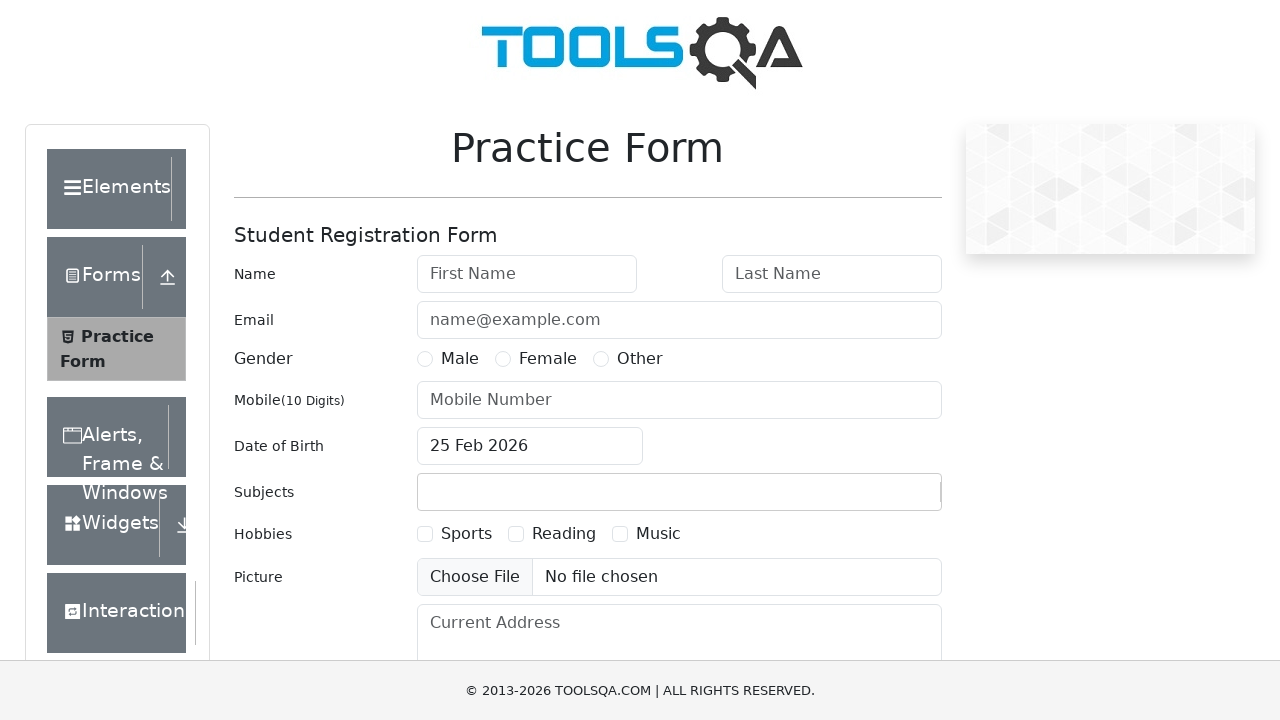

Navigated to practice form page
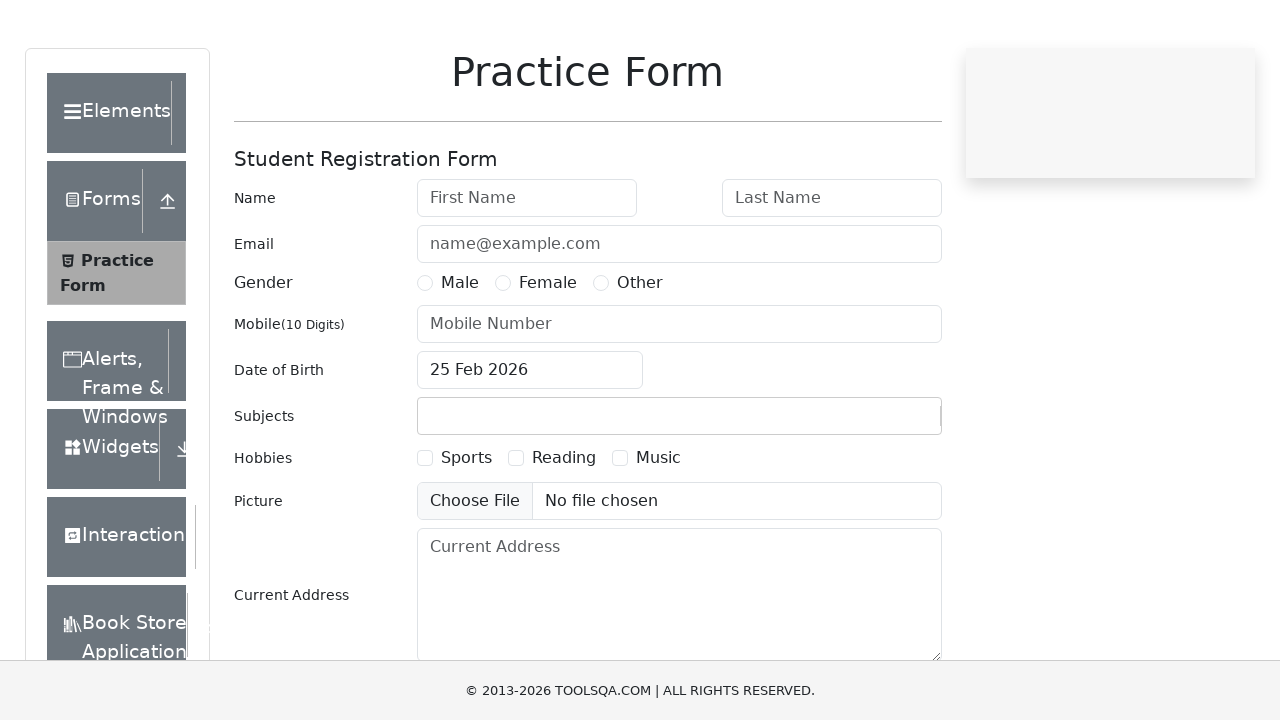

Counted 3 gender radio button options
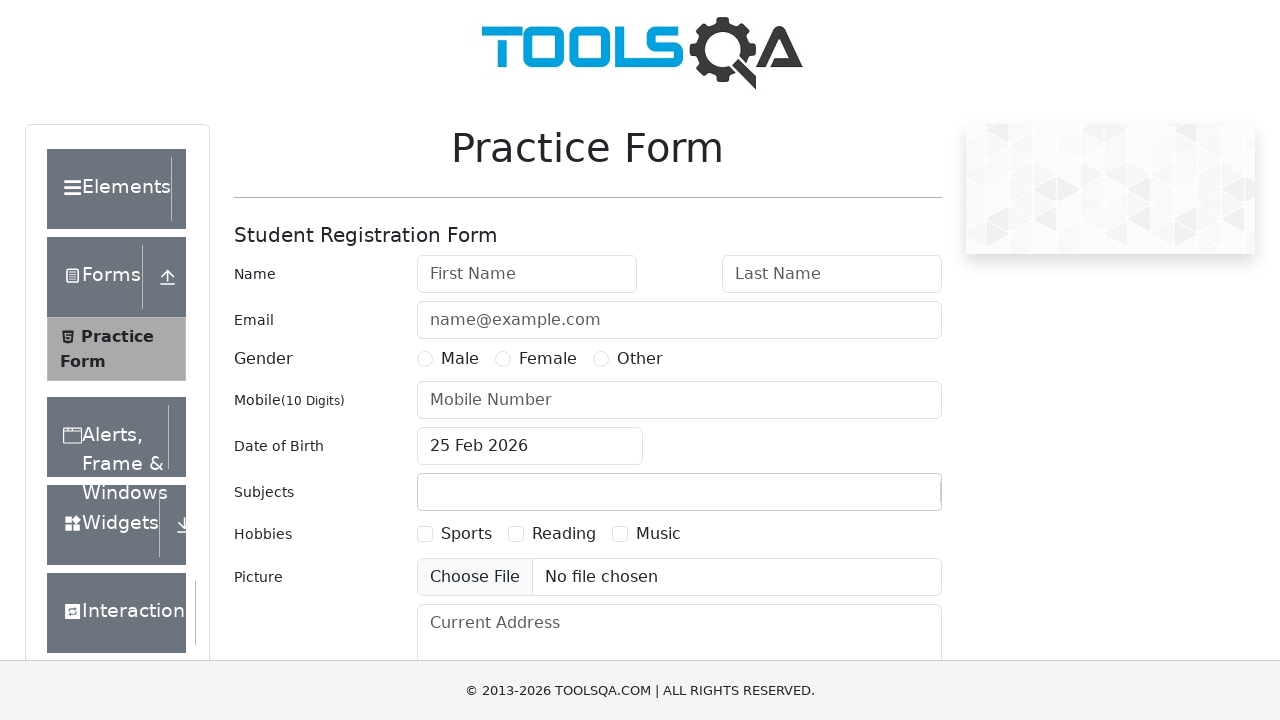

Generated random selection: option 1
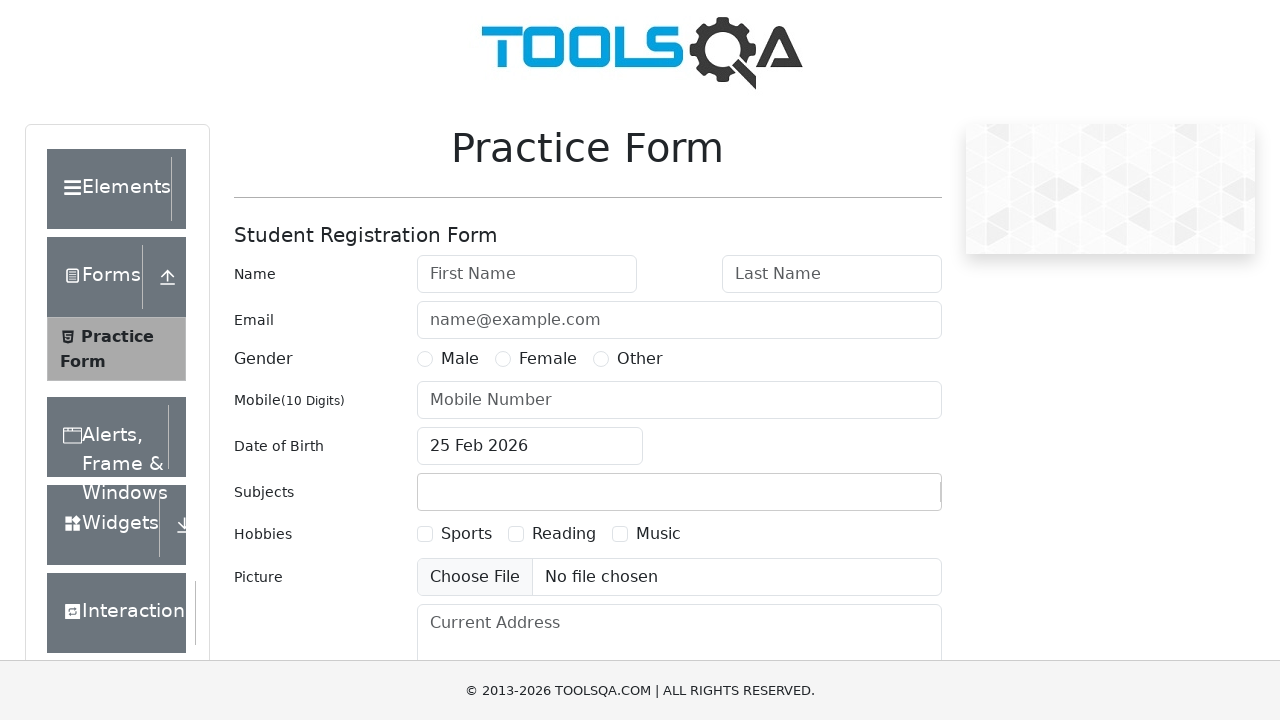

Clicked gender radio button option 1 at (460, 359) on label[for='gender-radio-1']
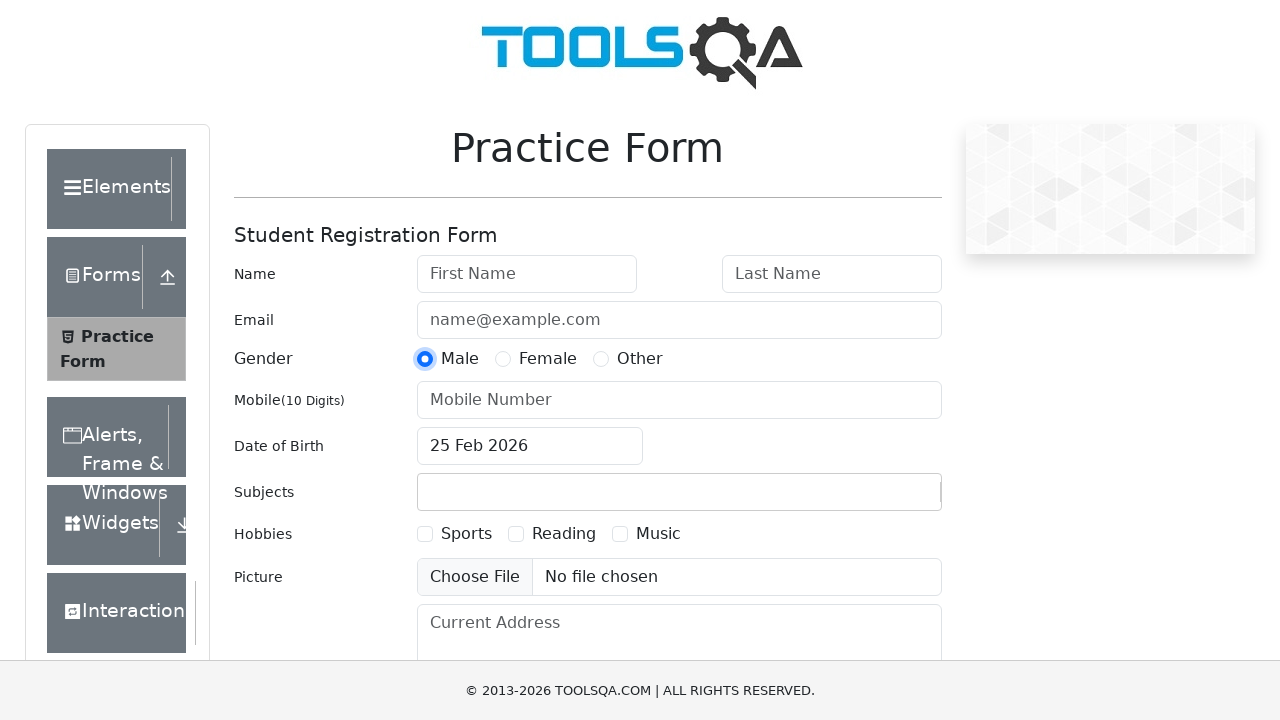

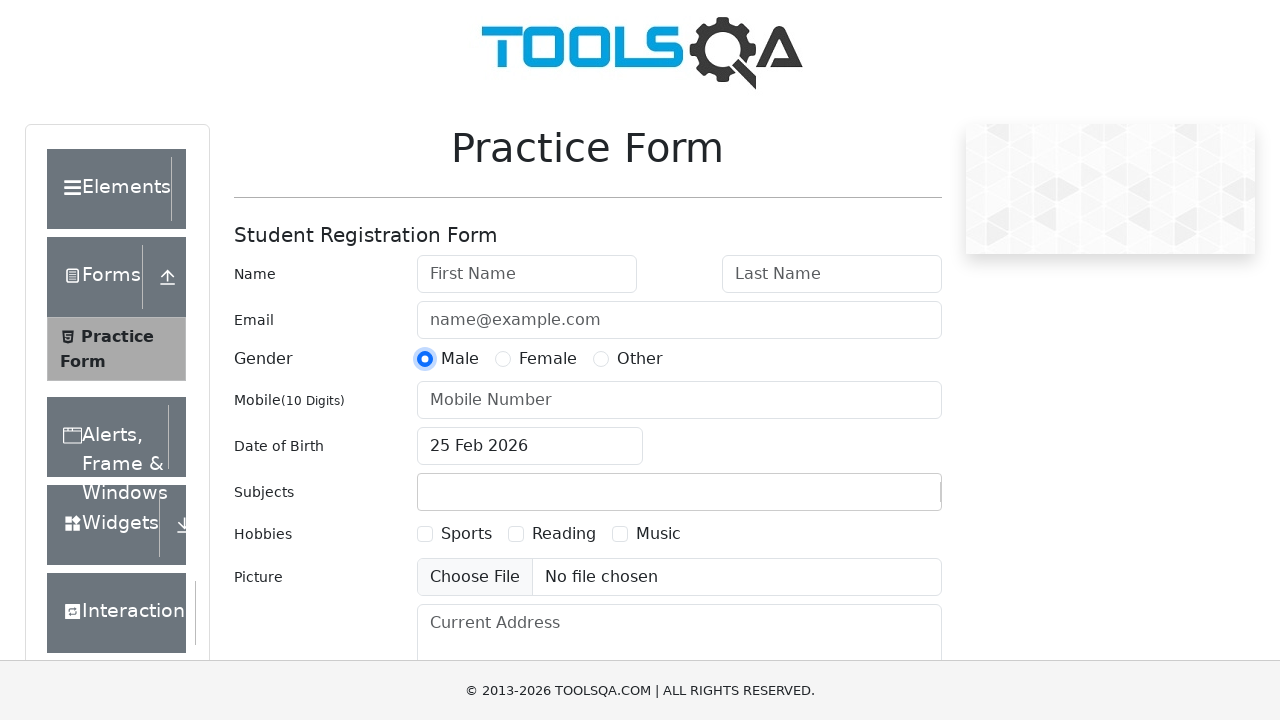